Tests that the registration form accepts an email address with special symbols in the email name

Starting URL: https://www.sharelane.com/cgi-bin/register.py

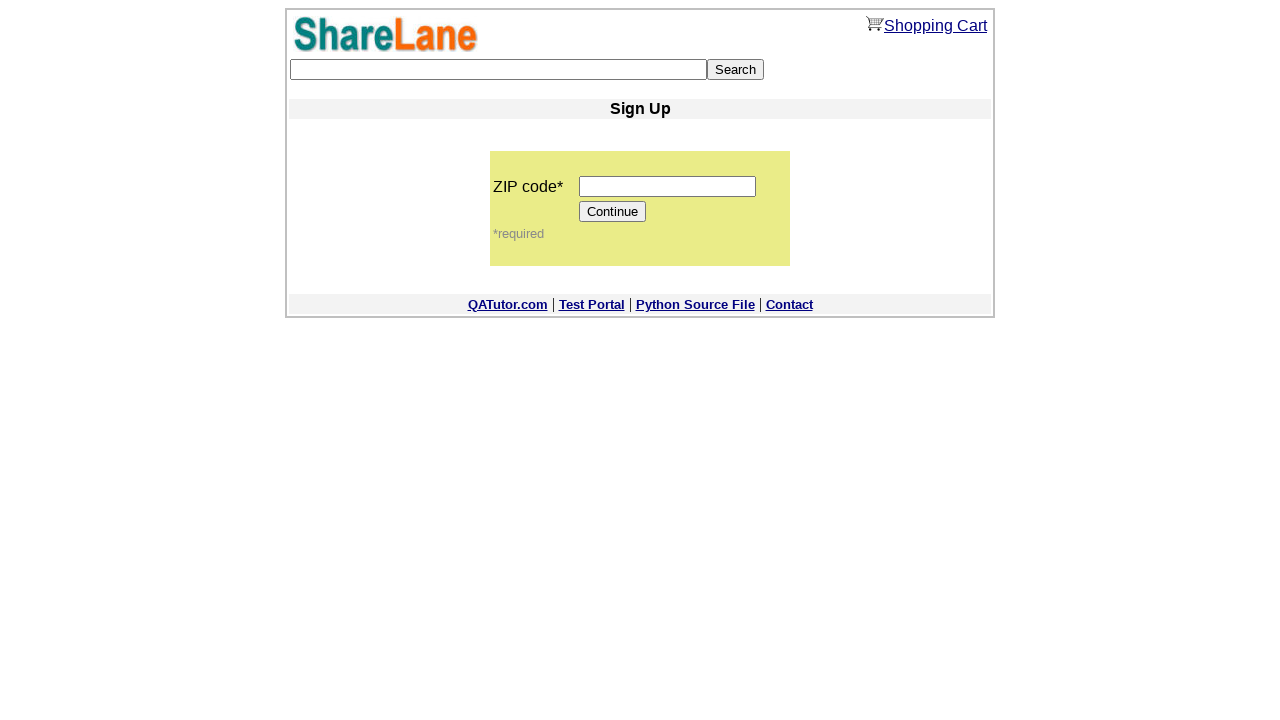

Filled zip code field with '12345' on input[name='zip_code']
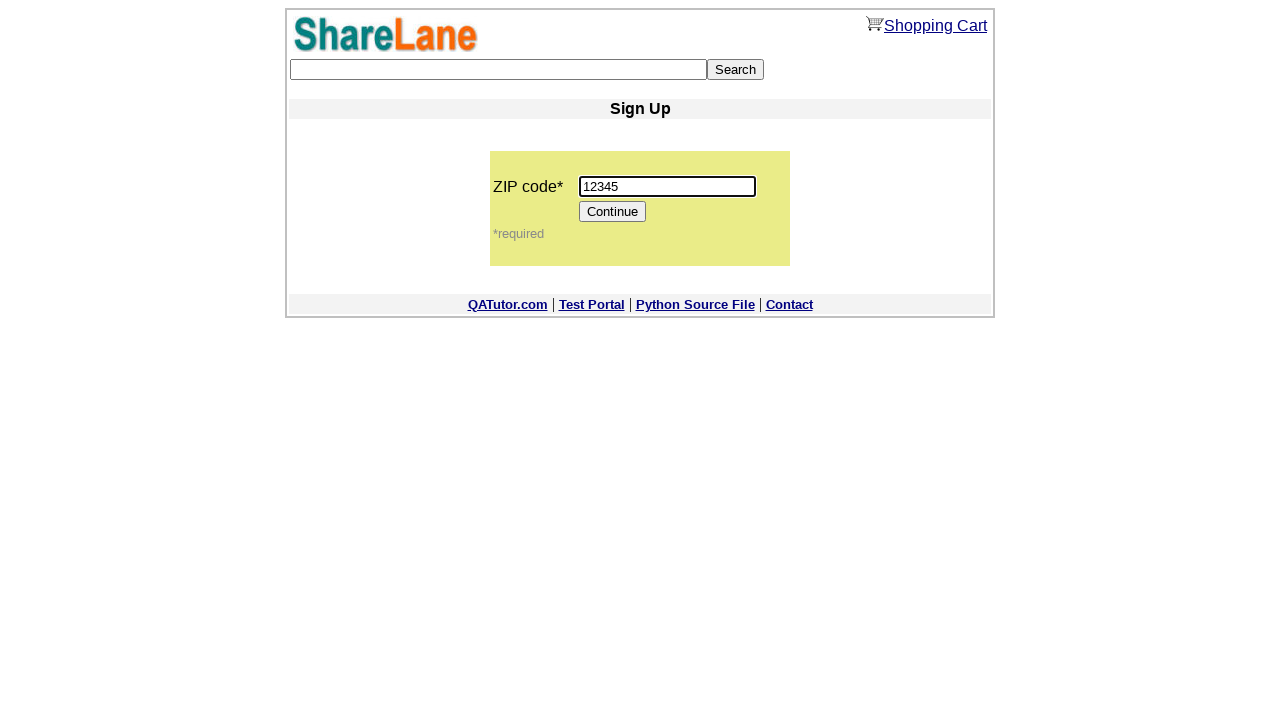

Clicked Continue button at (613, 212) on [value='Continue']
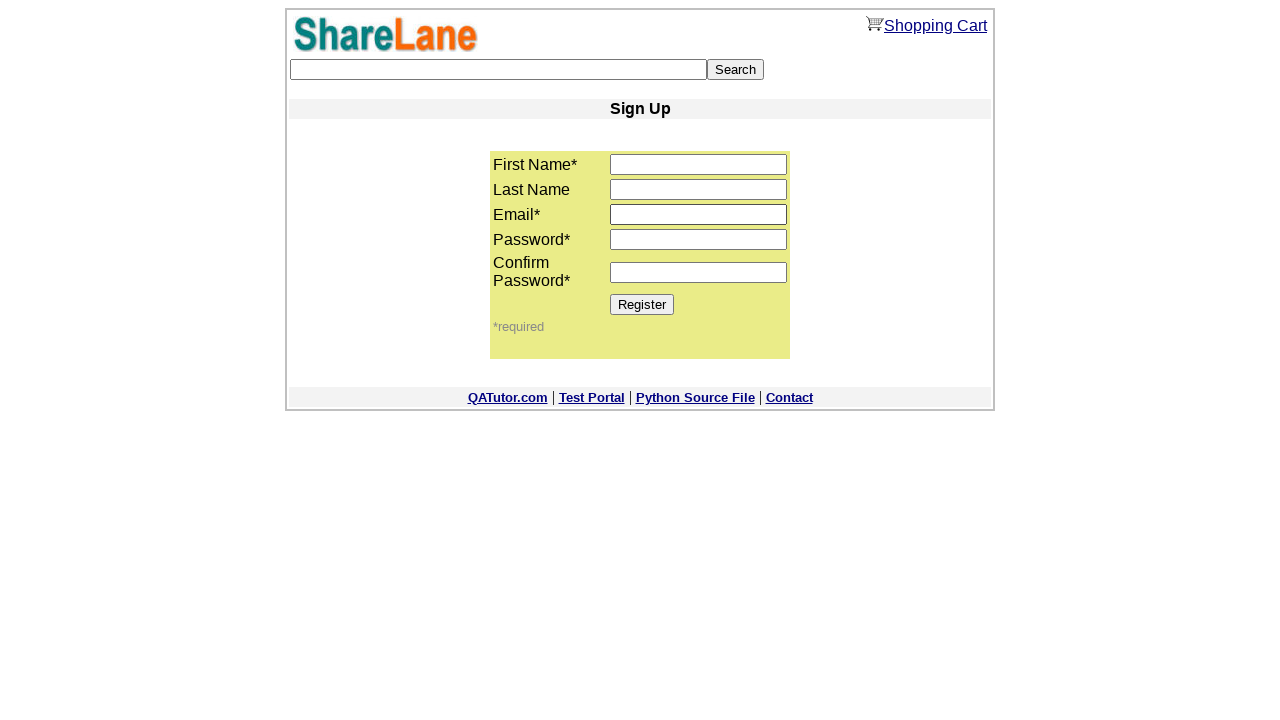

Filled first name field with 'Sam' on input[name='first_name']
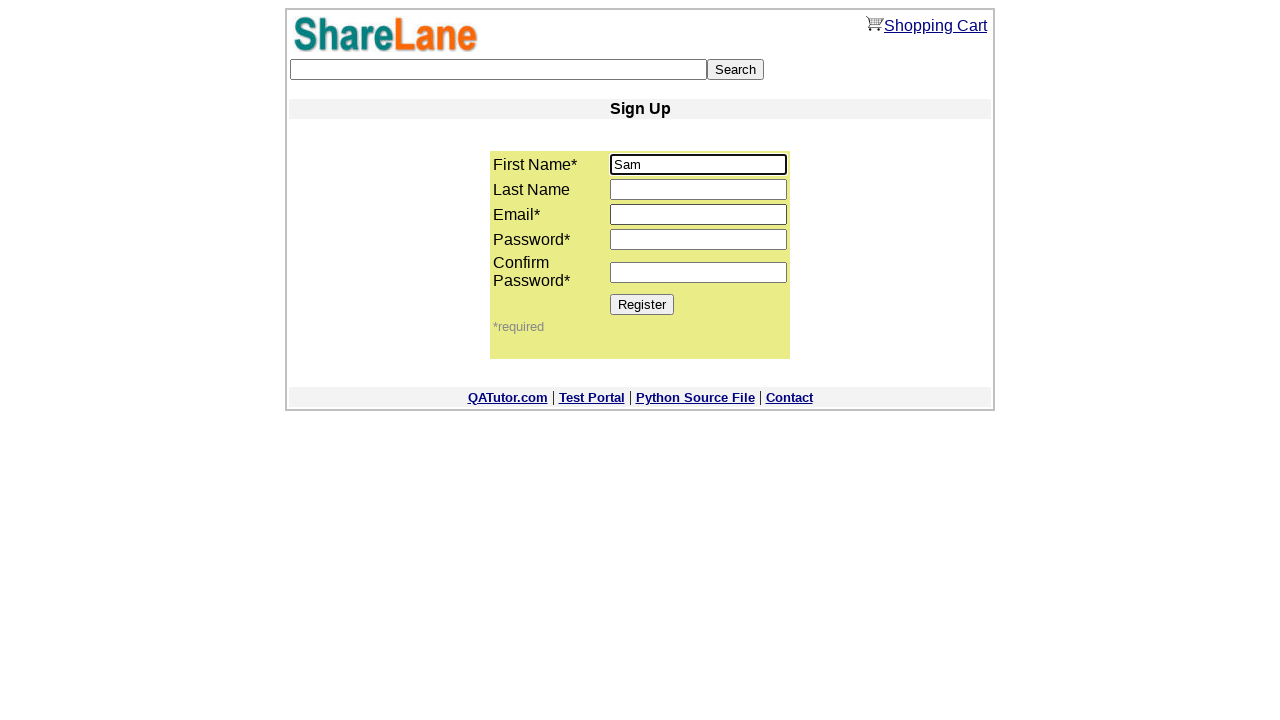

Filled last name field with 'Obama' on input[name='last_name']
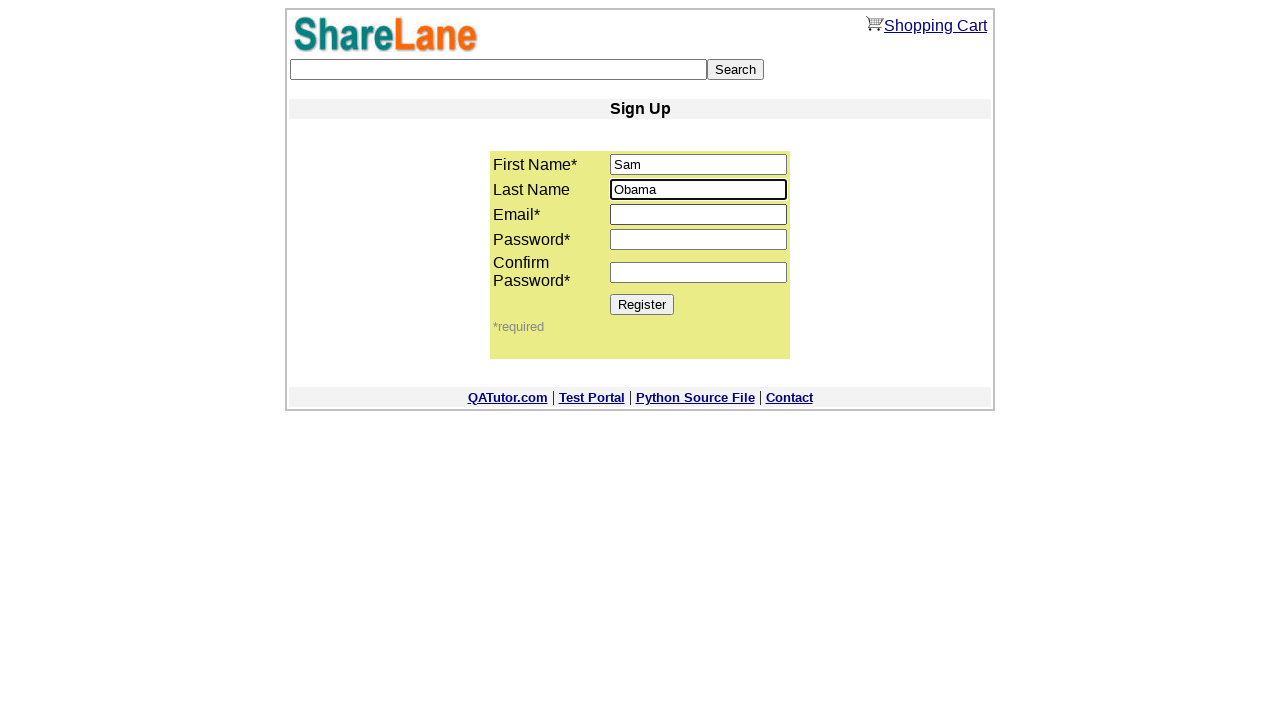

Filled email field with 'Ko$ty#a@gmail.com' (email with special symbols) on input[name='email']
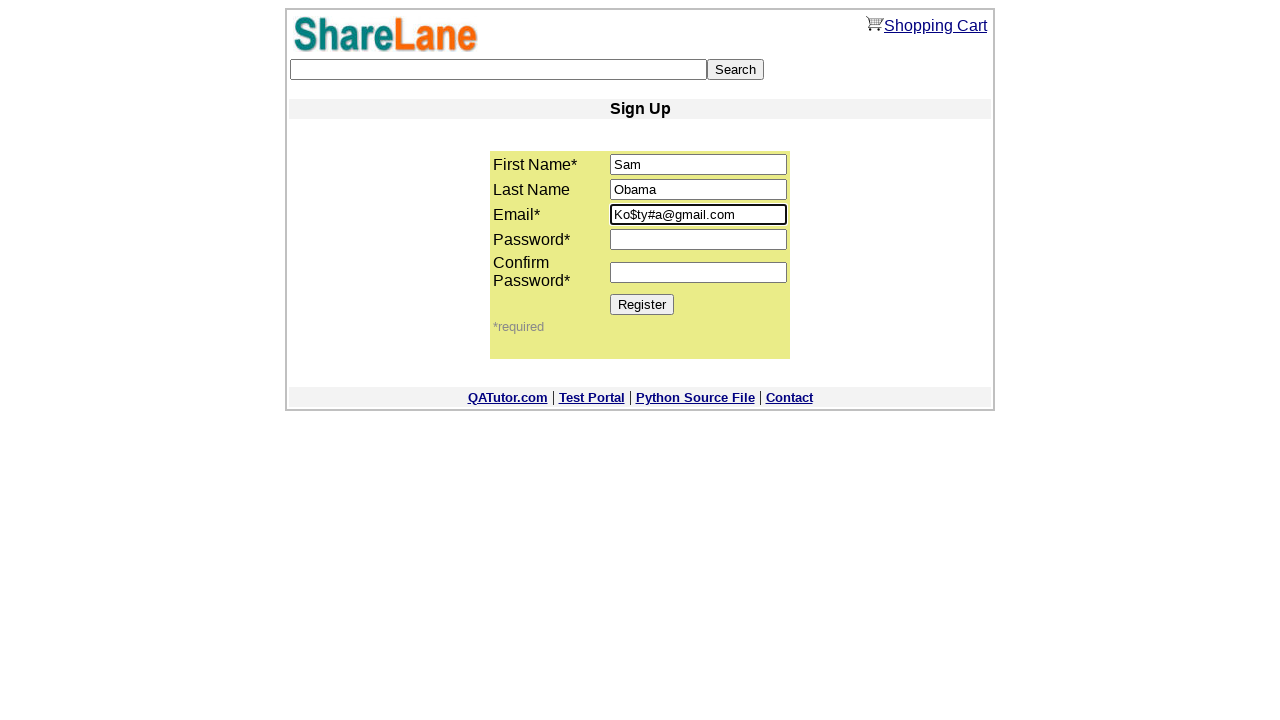

Filled password field with '1234' on input[name='password1']
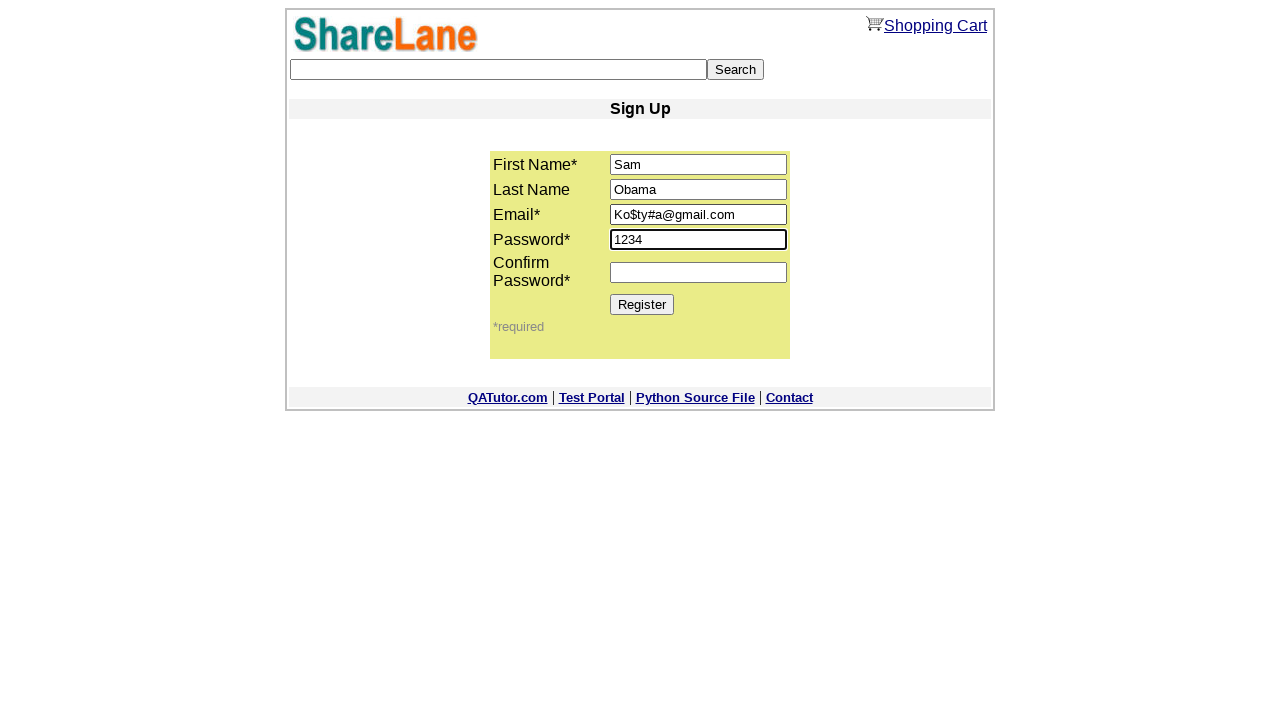

Filled password confirmation field with '1234' on input[name='password2']
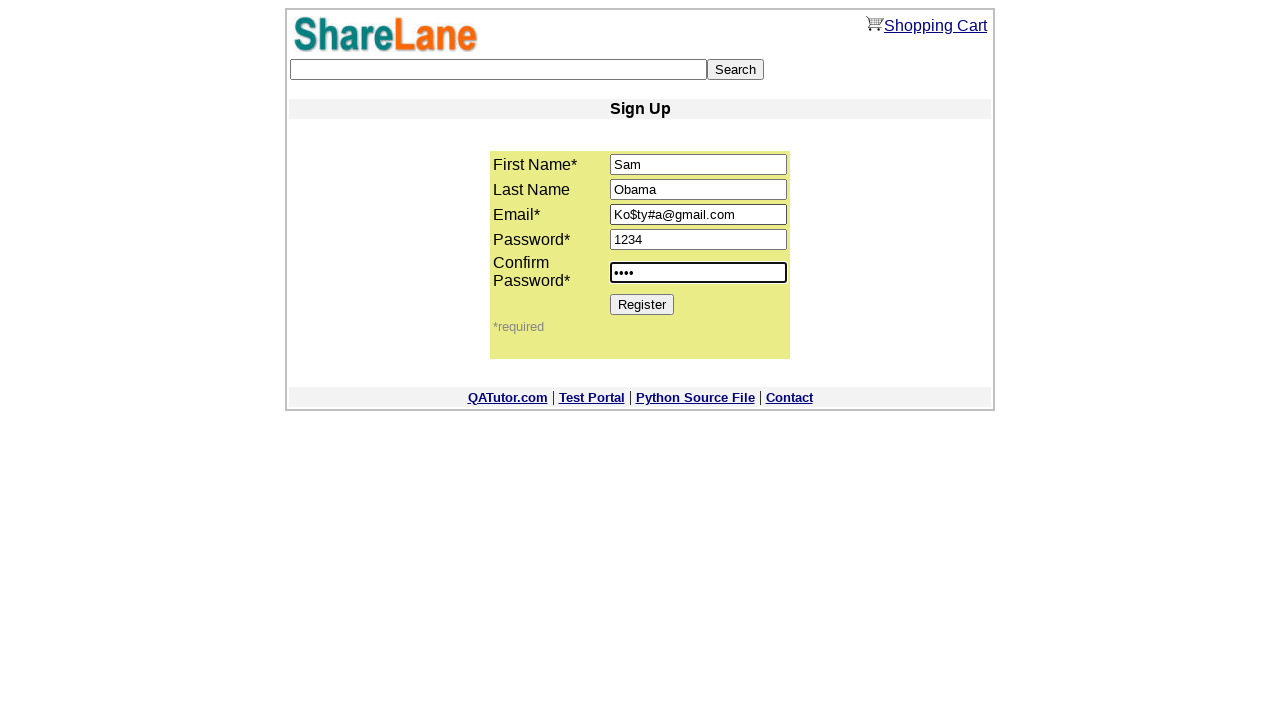

Clicked Register button to submit the registration form at (642, 304) on [value='Register']
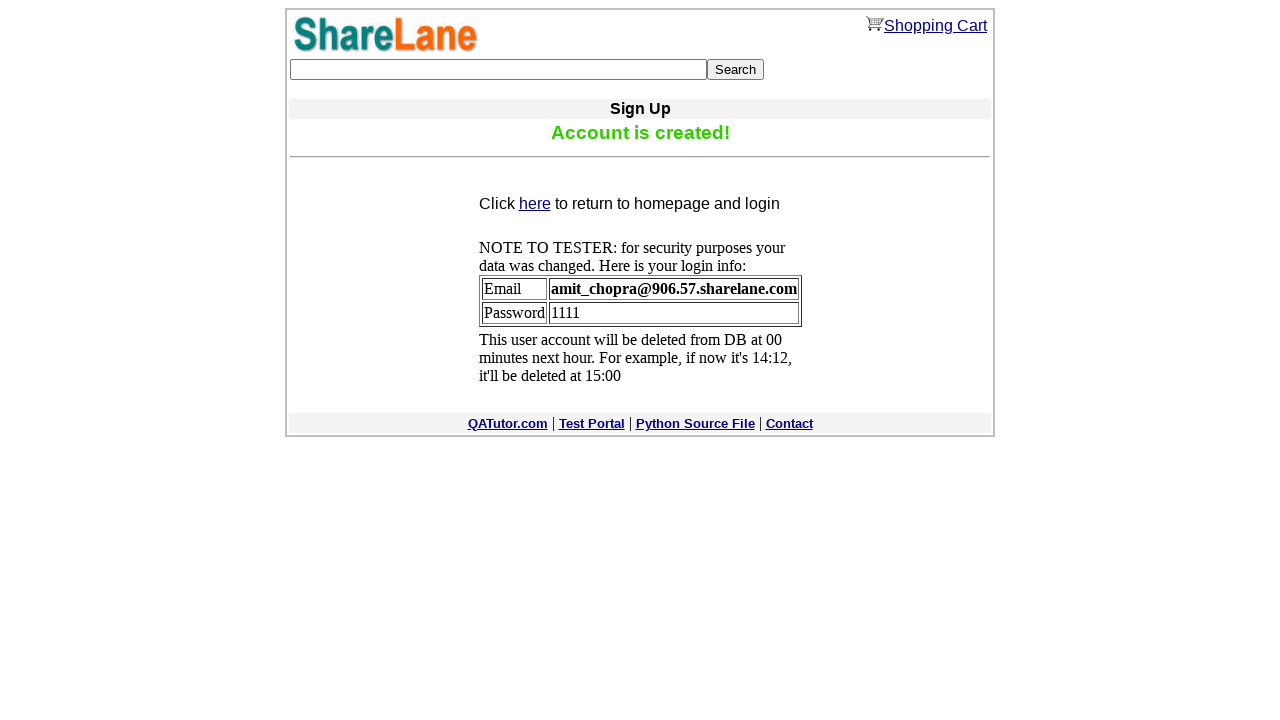

Registration confirmation message appeared, verifying email with special symbols was accepted
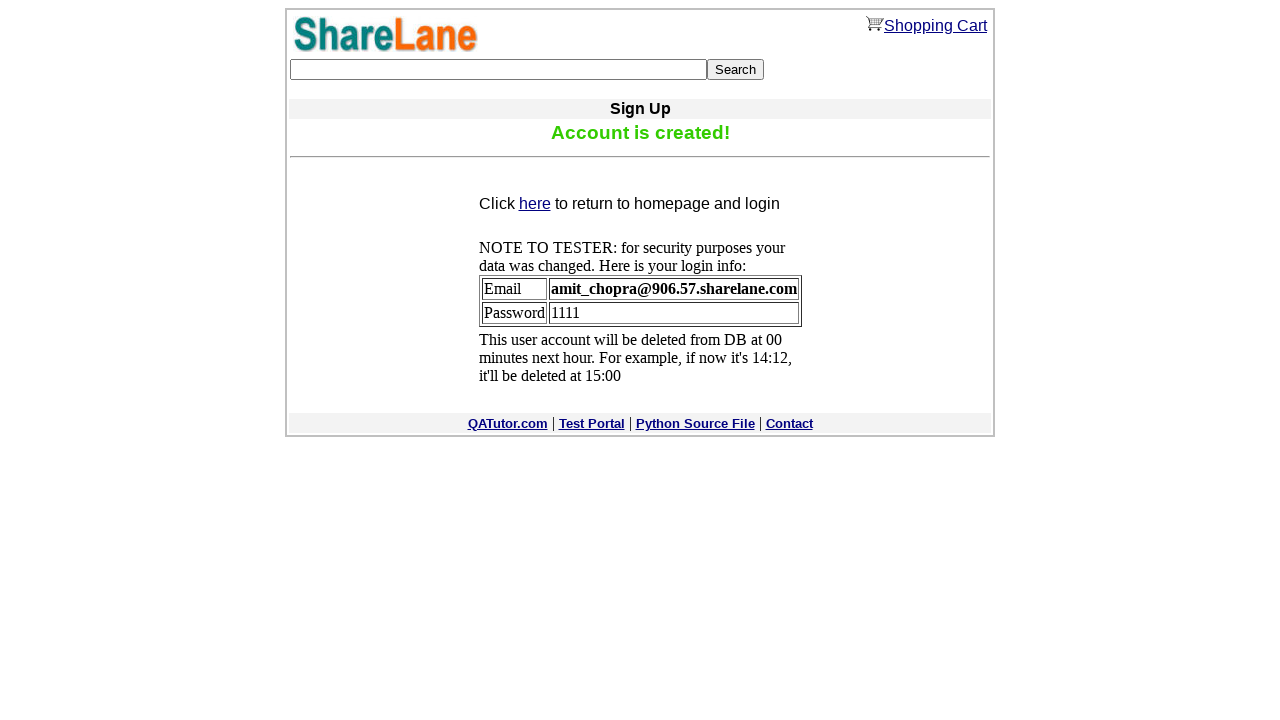

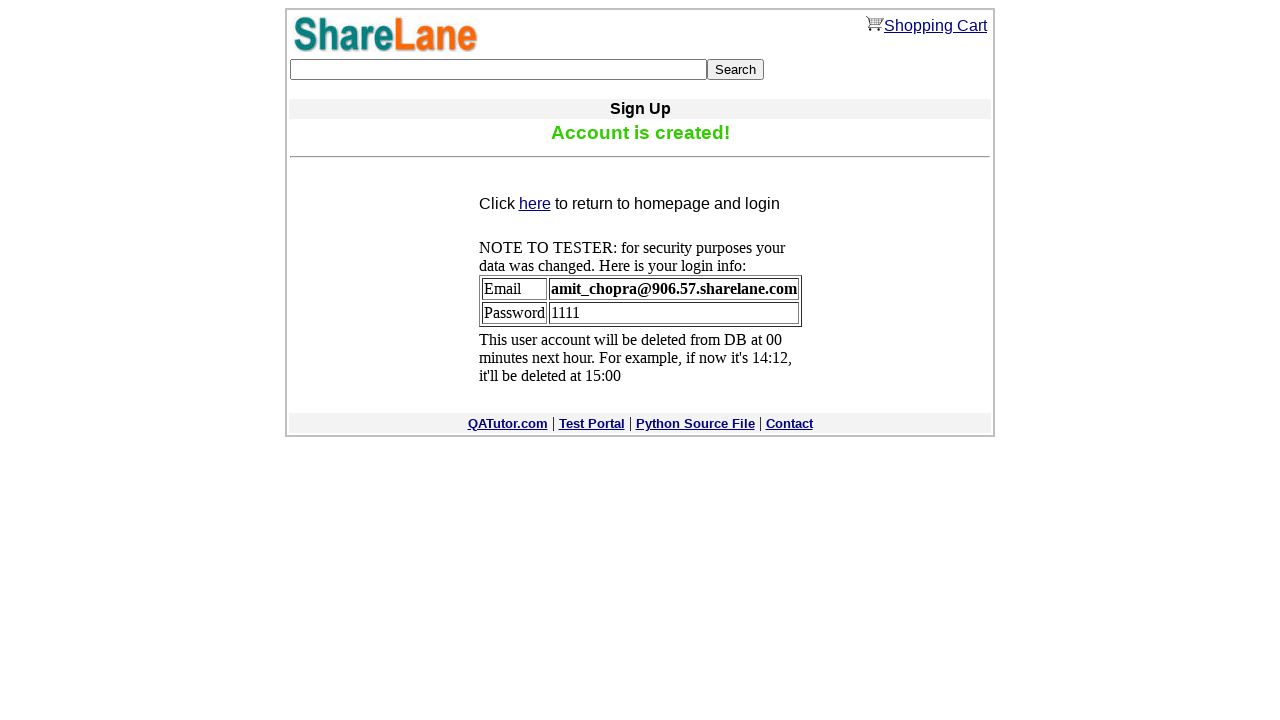